Tests text input functionality by clicking on the search input and typing a search term

Starting URL: https://everskies.com/

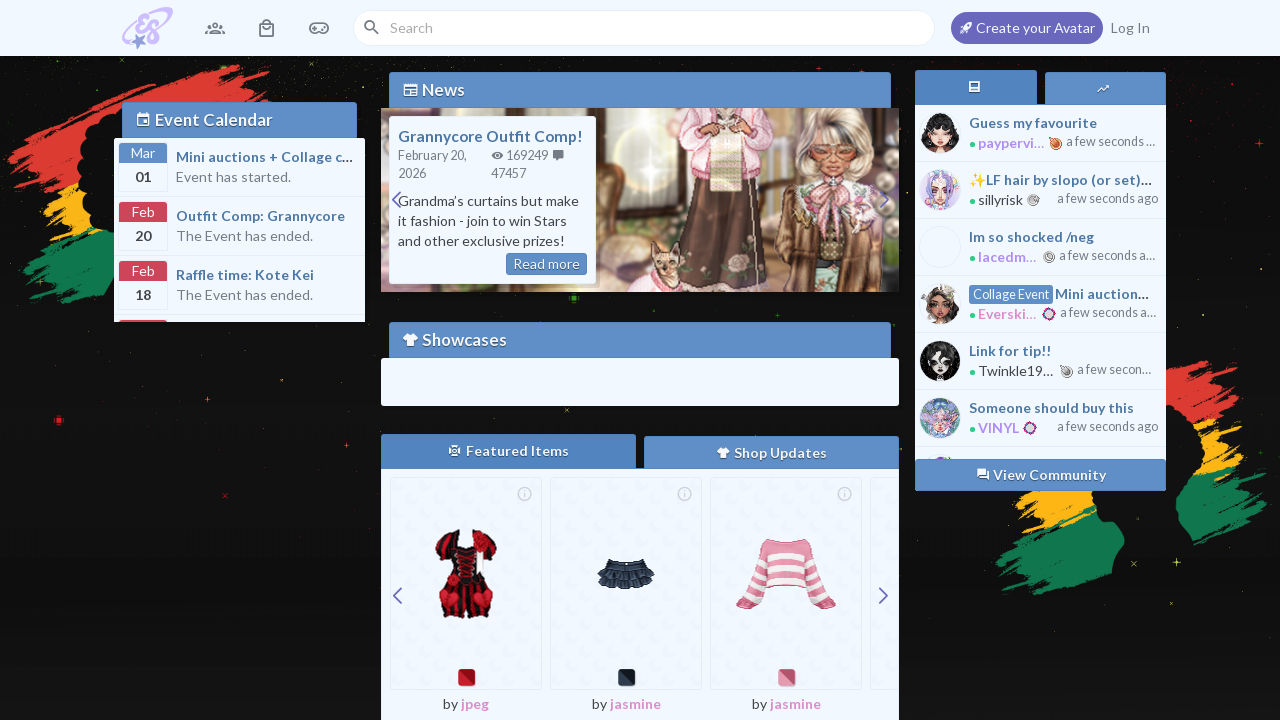

Clicked on search input field at (654, 28) on xpath=//*[@id='top-bar-wrapper']/div/x-top-bar-menu/div/div[4]/x-top-bar-search/
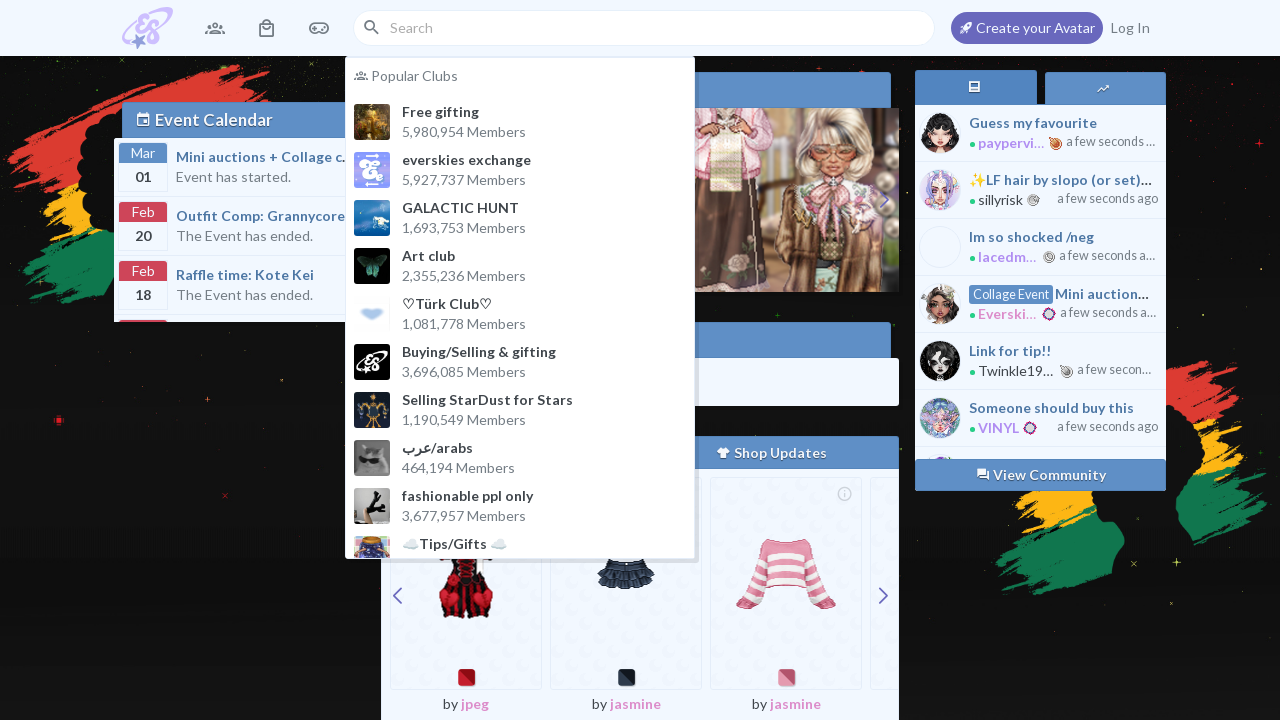

Typed 'clothes' into search input field on xpath=//*[@id='top-bar-wrapper']/div/x-top-bar-menu/div/div[4]/x-top-bar-search/
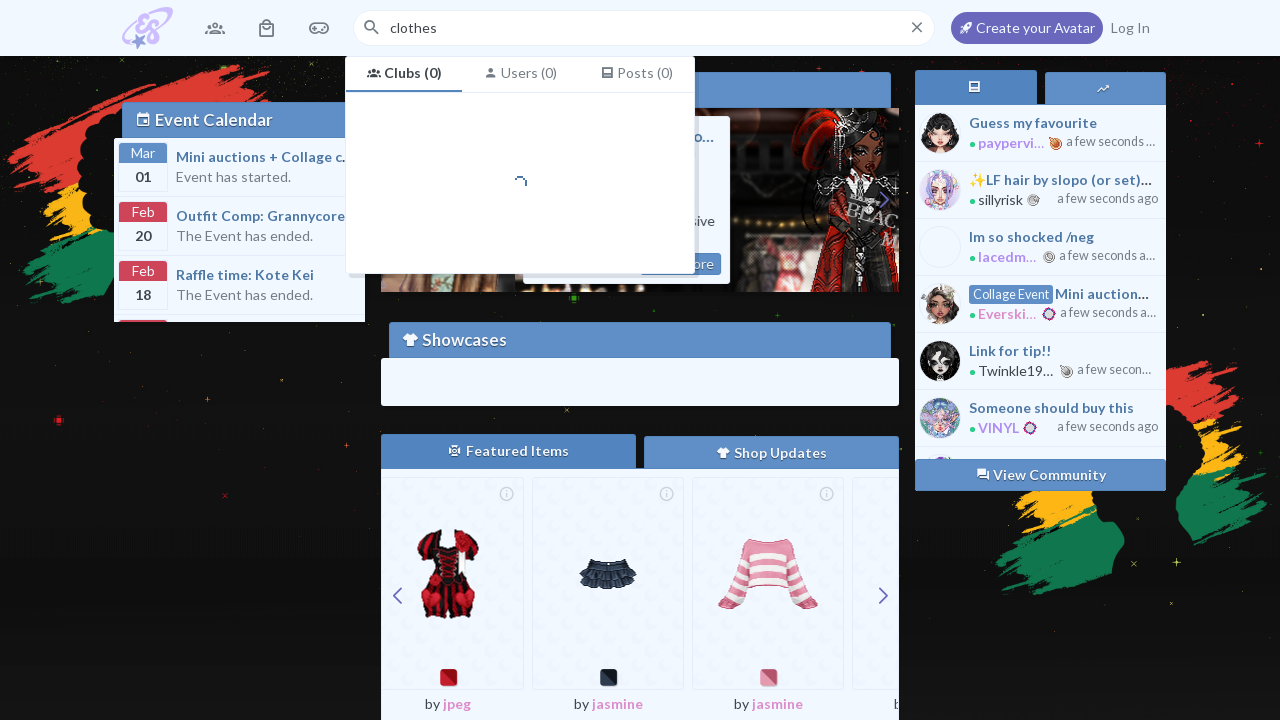

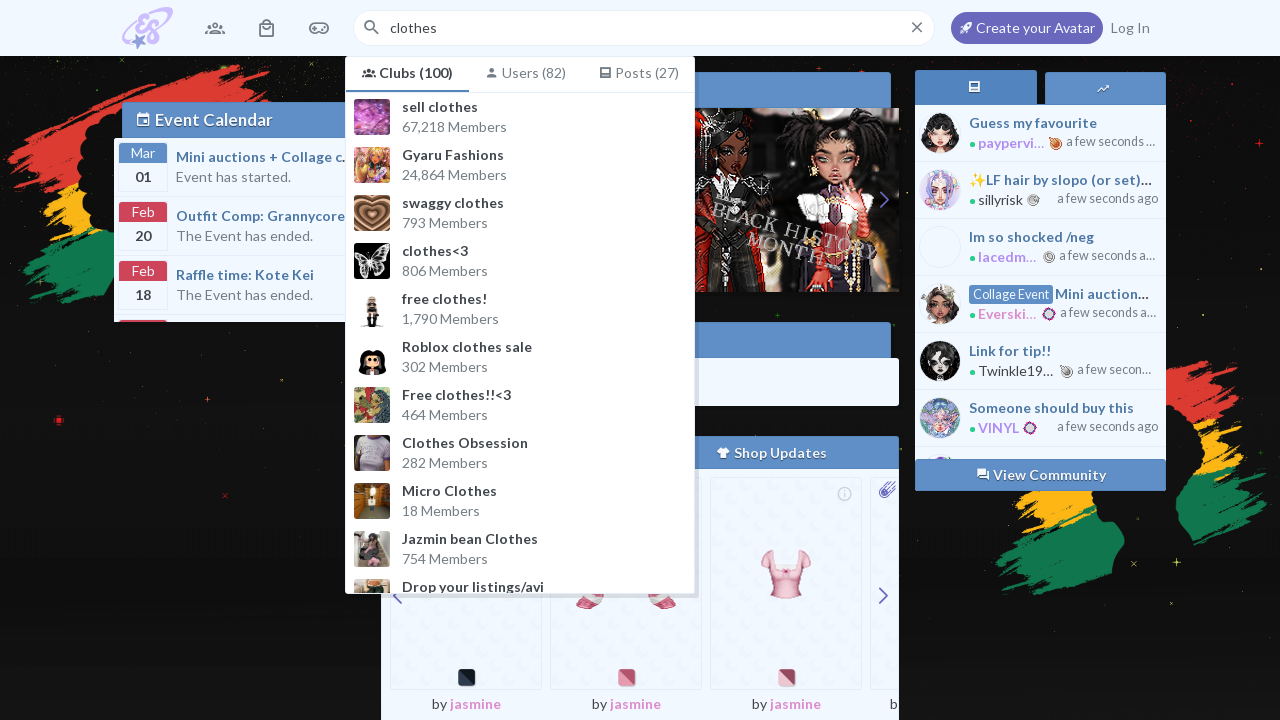